Clicks the second button on the page and verifies it functions correctly

Starting URL: https://the-internet.herokuapp.com/challenging_dom

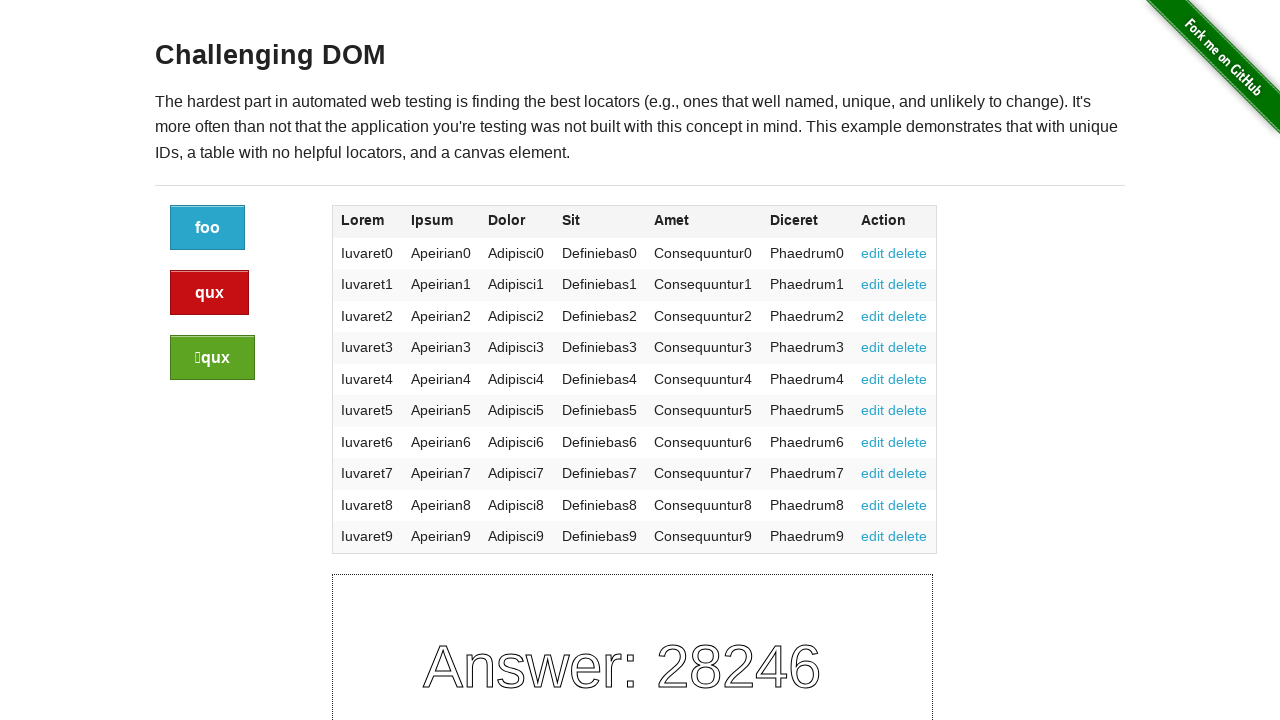

Retrieved all button elements from the page
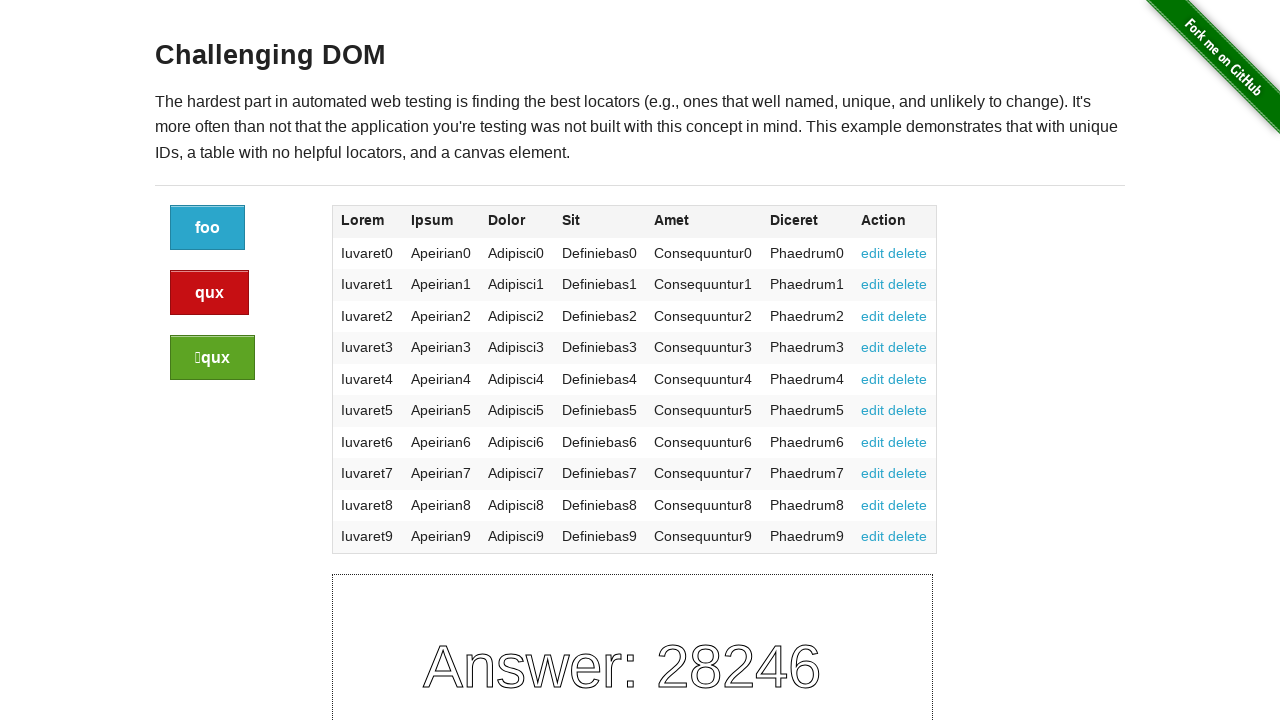

Clicked the second button on the page
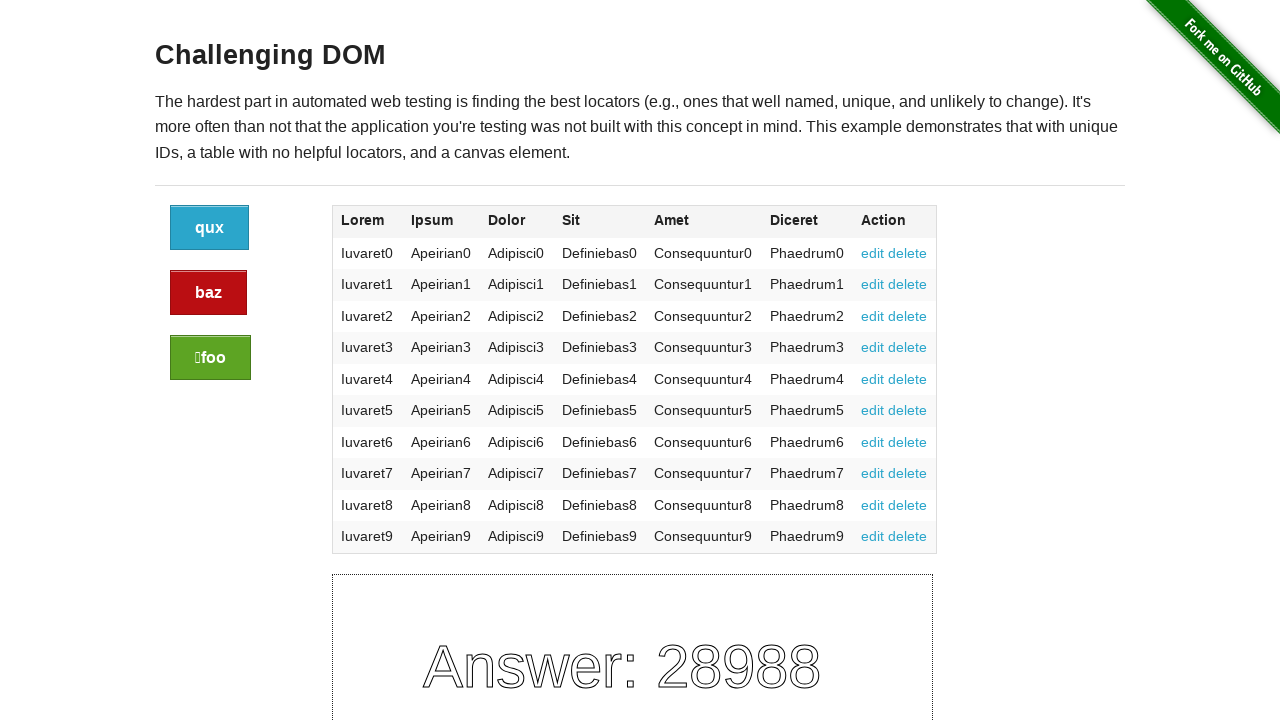

Waited 500ms for button action to complete
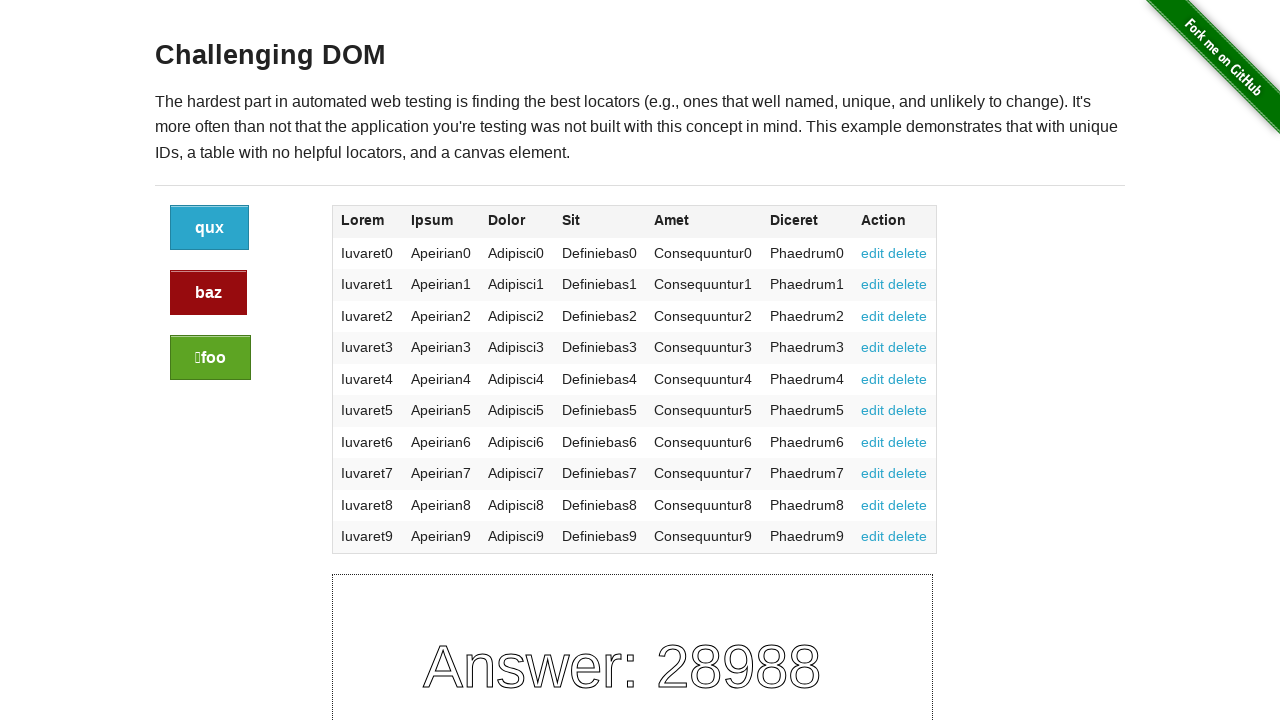

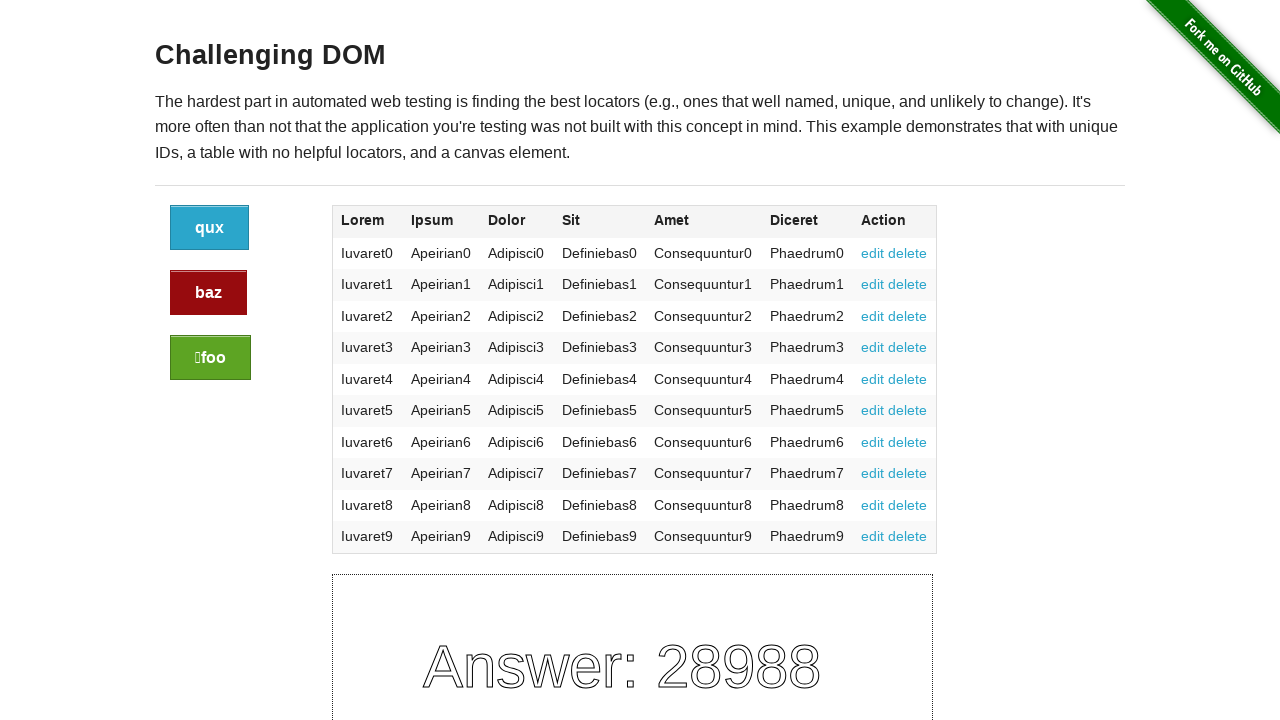